Tests tab navigation functionality by hovering over the Projects link, opening it with Ctrl+click to create a new tab, and then switching between browser tabs using keyboard shortcuts

Starting URL: http://www.seleniumhq.org/

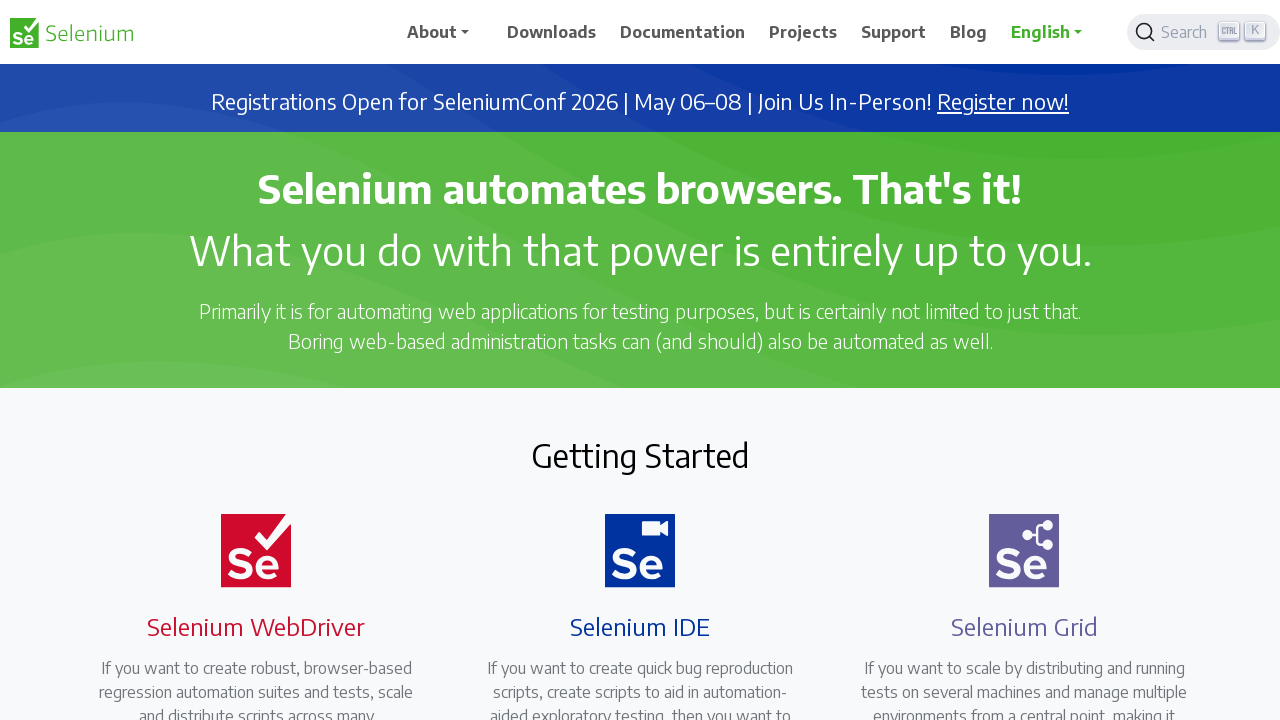

Hovered over the Projects link at (803, 32) on text=Projects >> nth=0
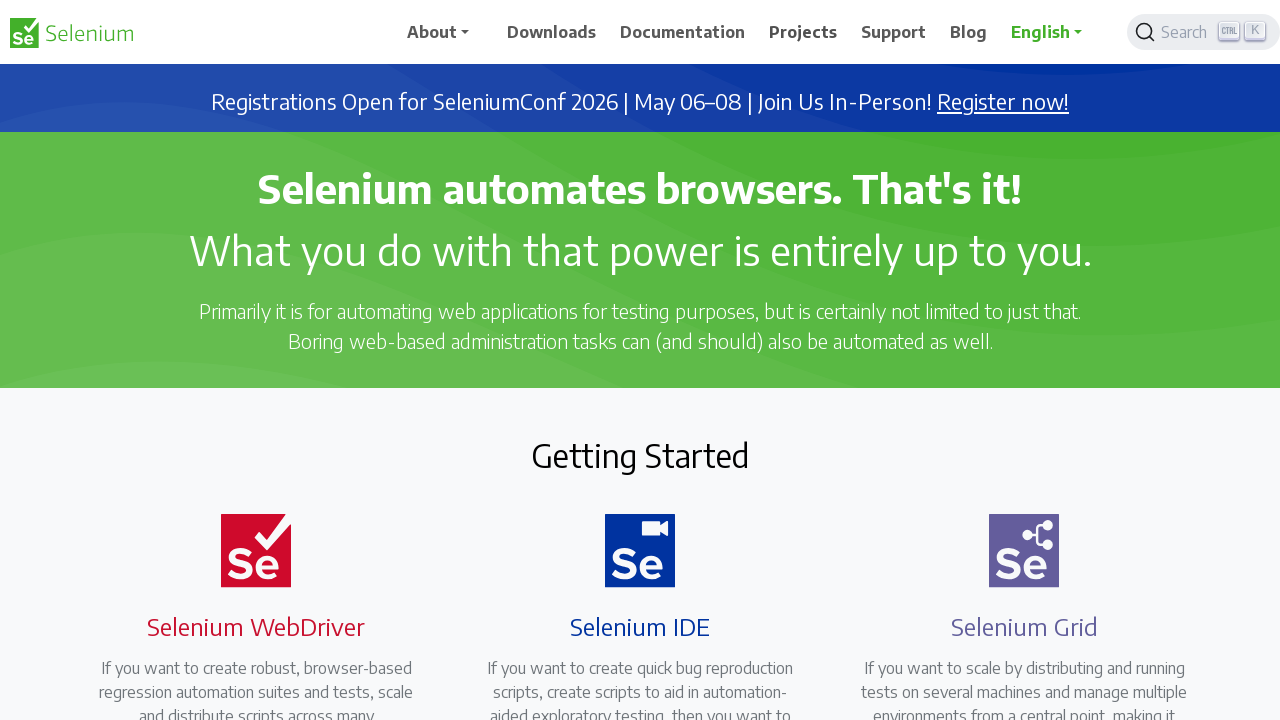

Ctrl+clicked Projects link to open in new tab at (803, 32) on text=Projects >> nth=0
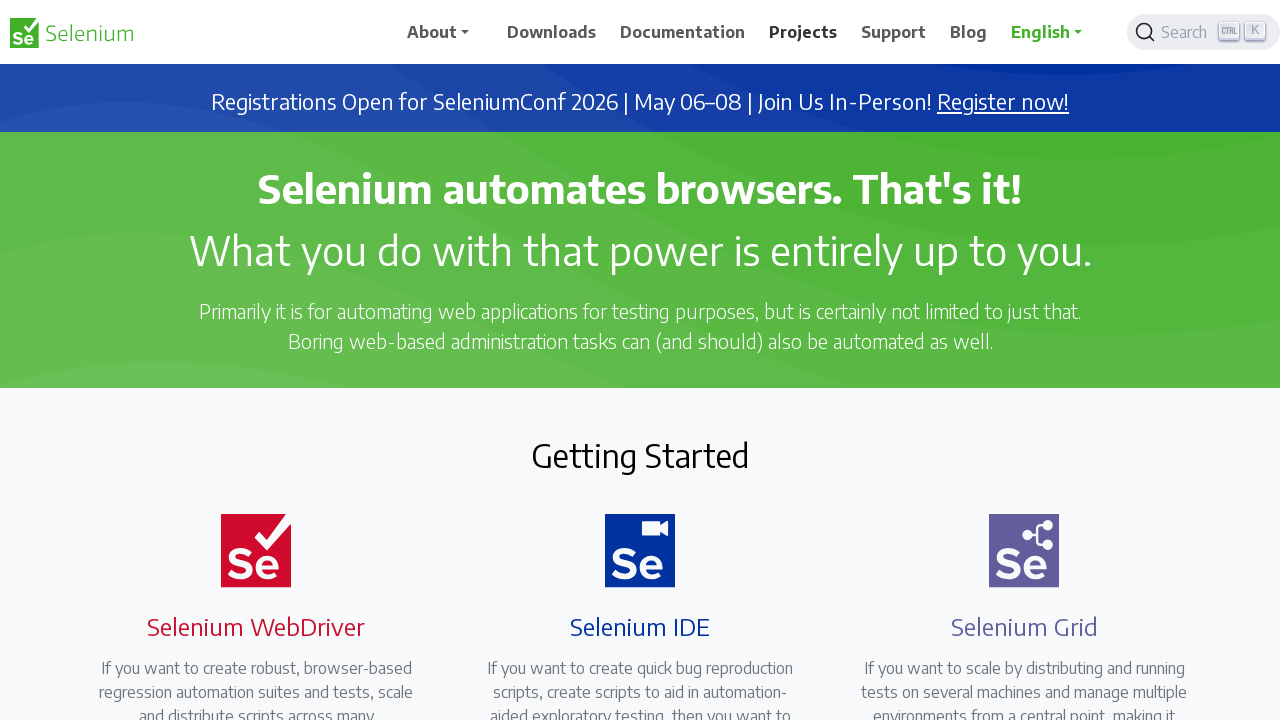

Waited 2 seconds for new tab to open
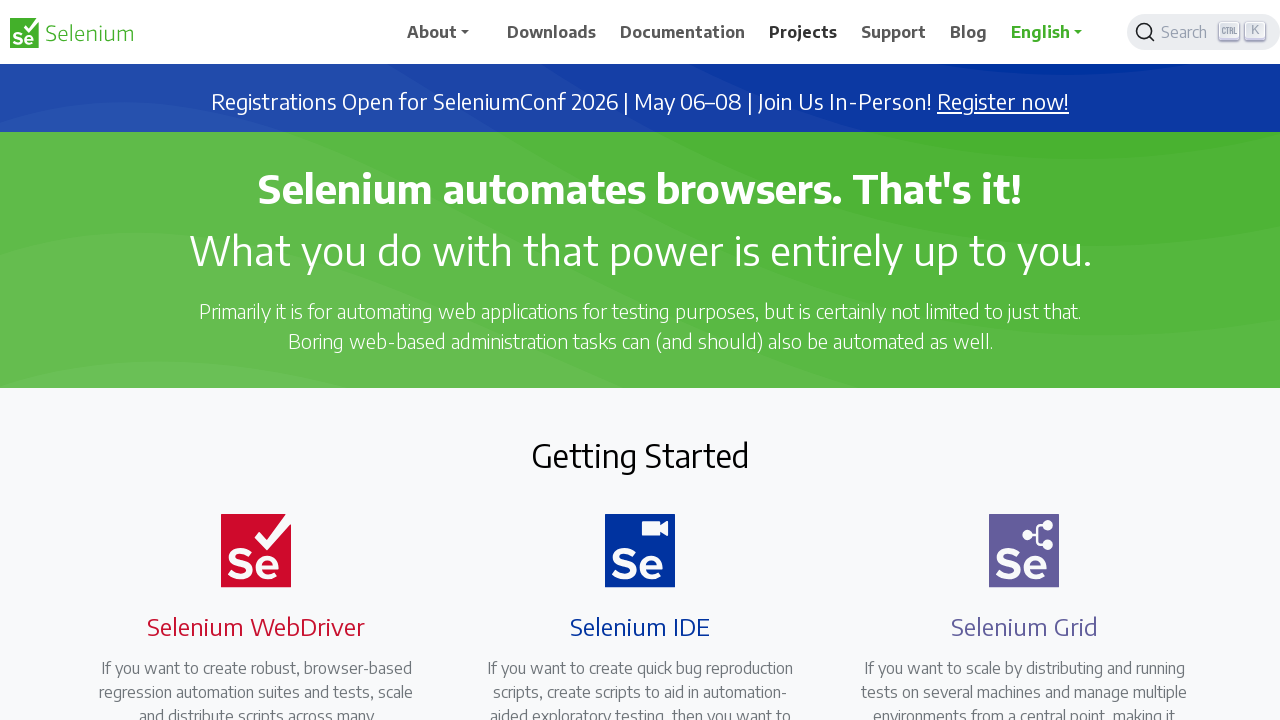

Retrieved all open pages from context
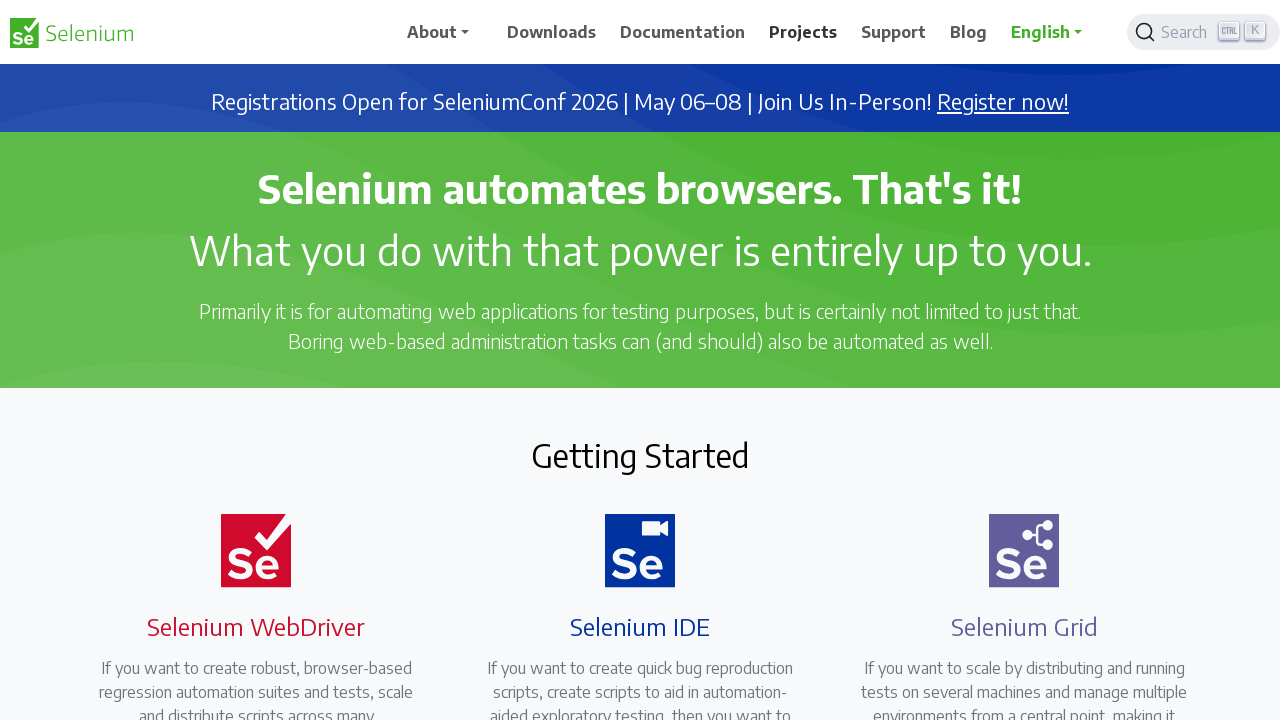

Selected new tab (second page)
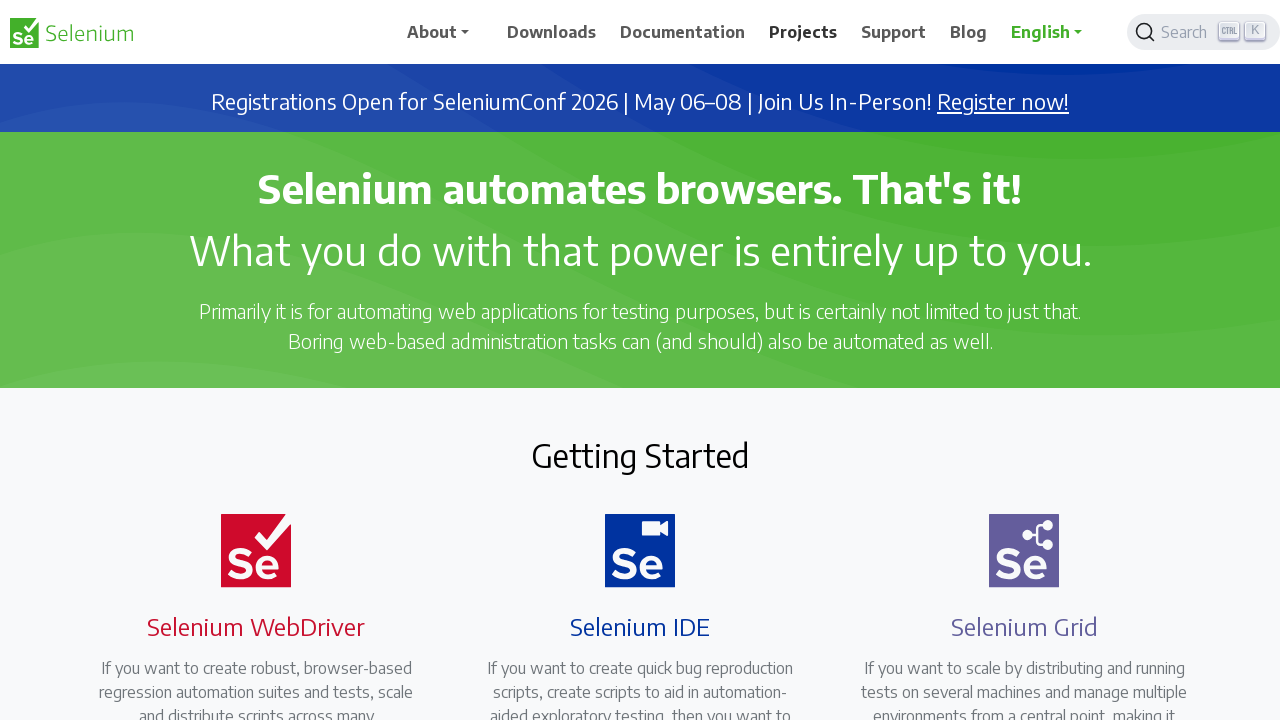

Brought new tab to front
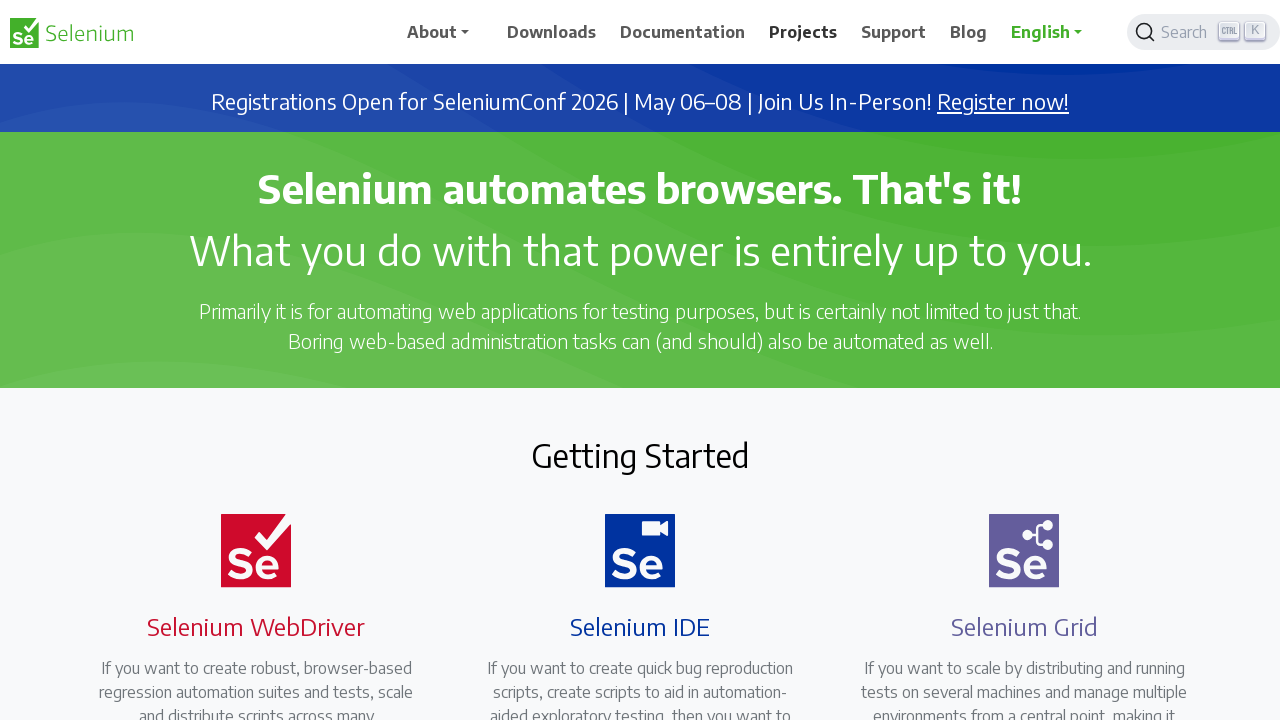

Waited for new tab page to load (domcontentloaded state)
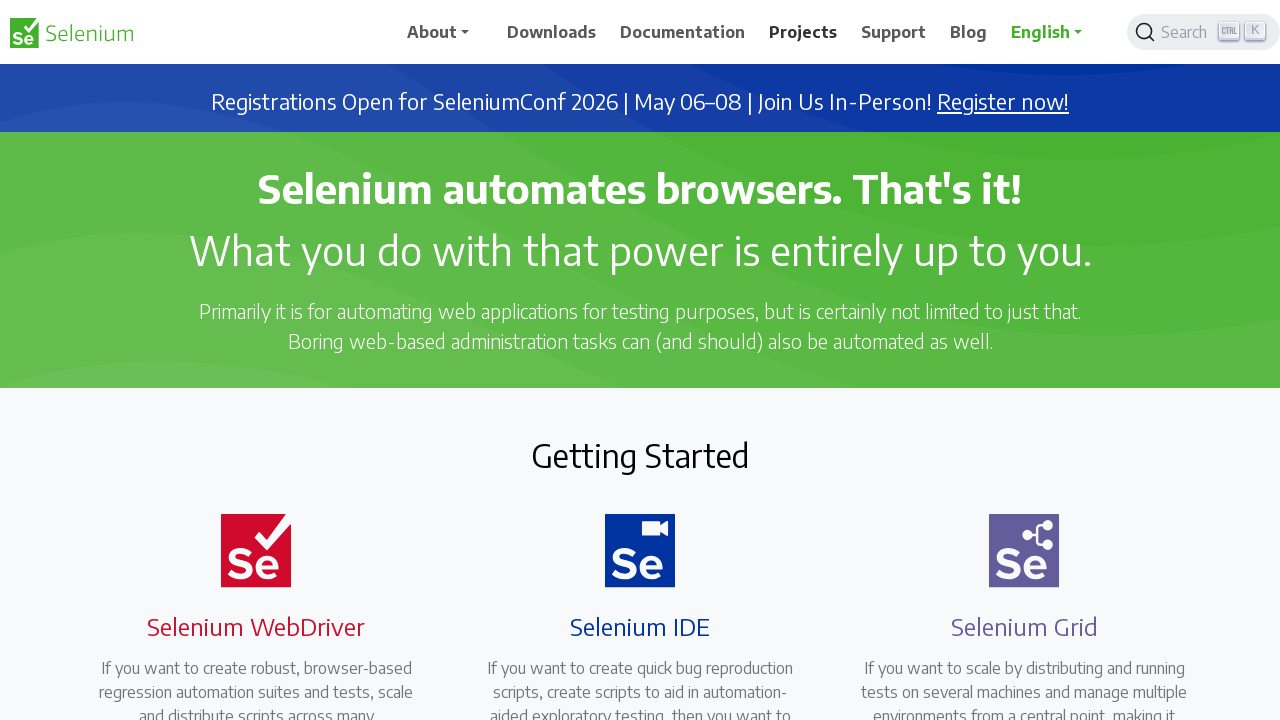

Switched back to original tab
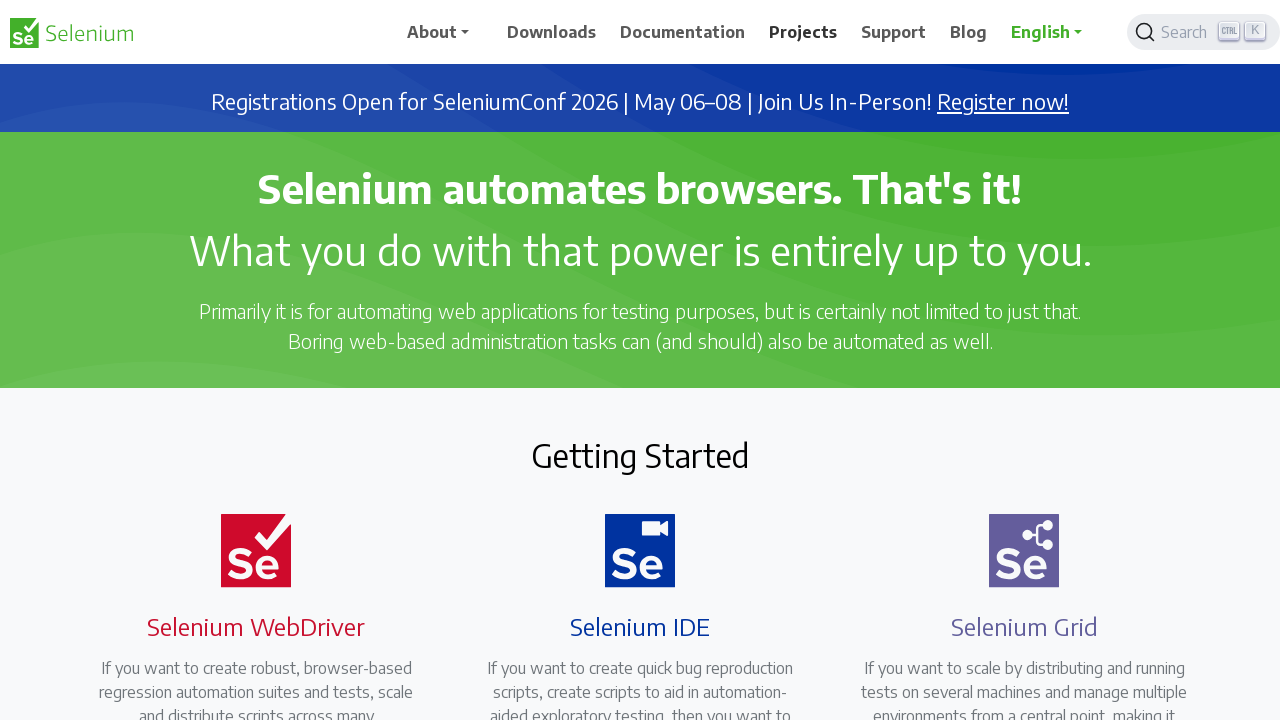

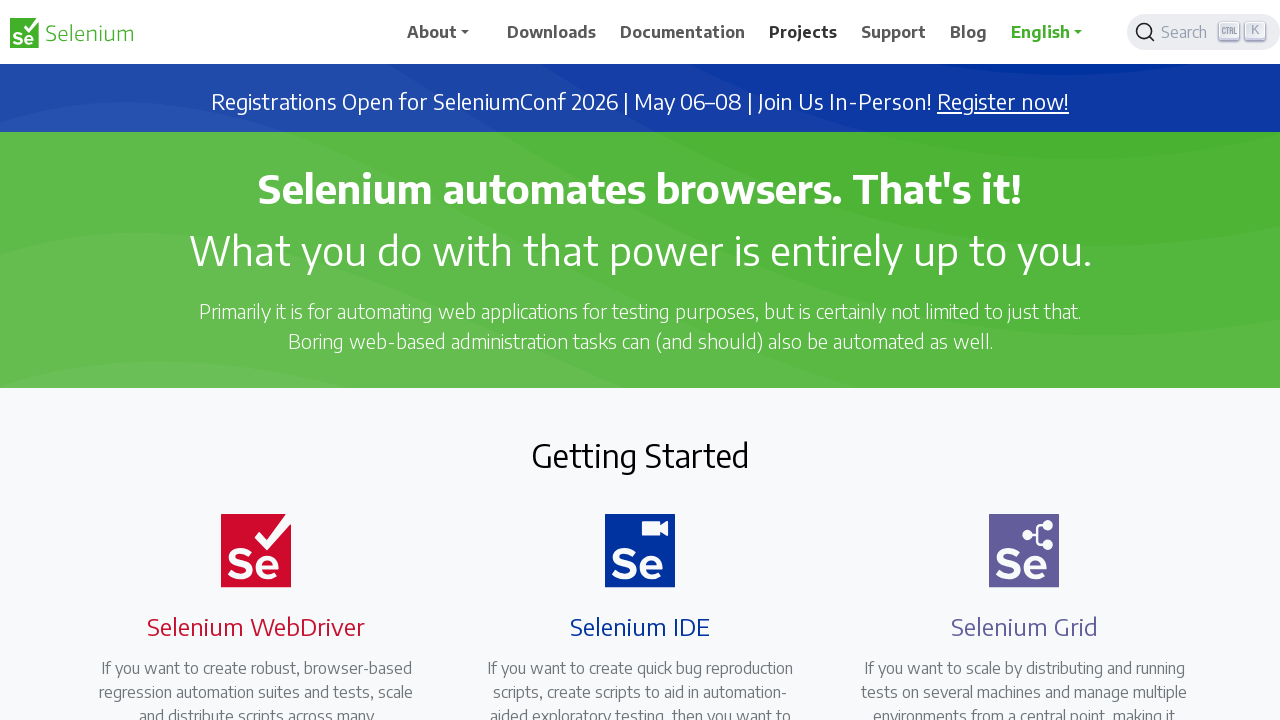